Tests dynamic controls by clicking Remove button, verifying "It's gone!" message appears, then clicking Add button and verifying "It's back" message appears using implicit wait.

Starting URL: https://the-internet.herokuapp.com/dynamic_controls

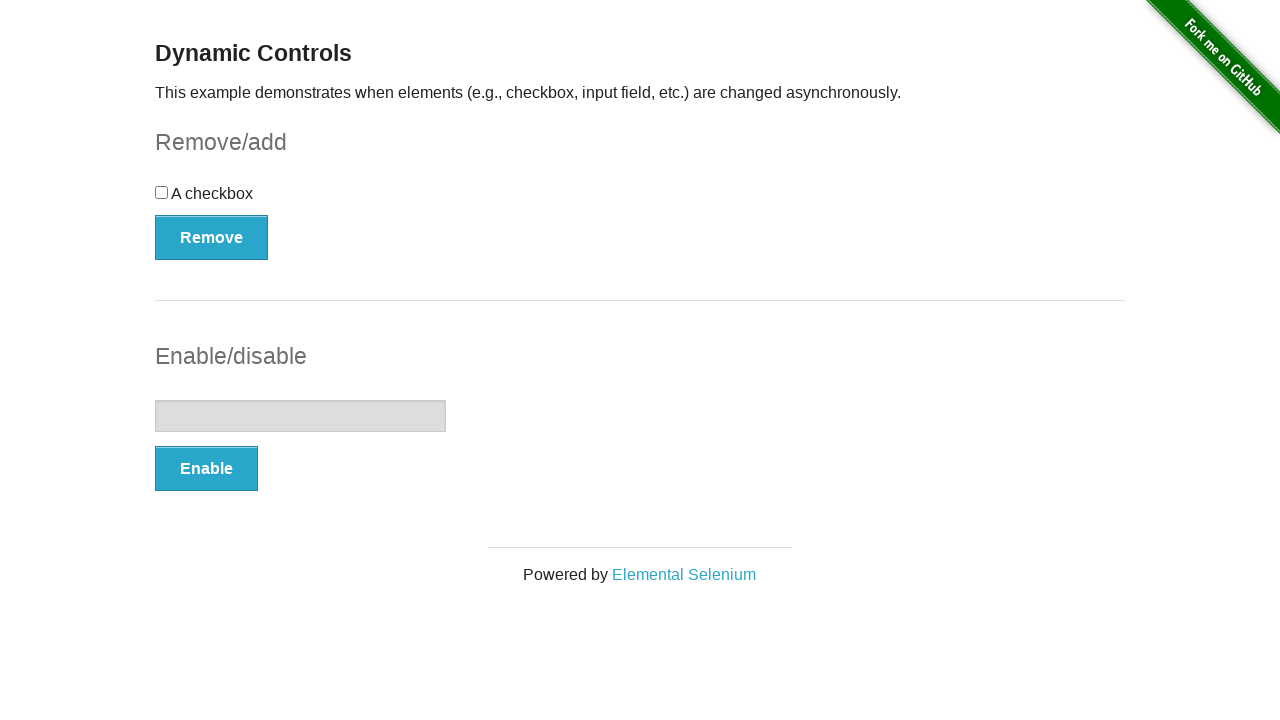

Navigated to dynamic controls page
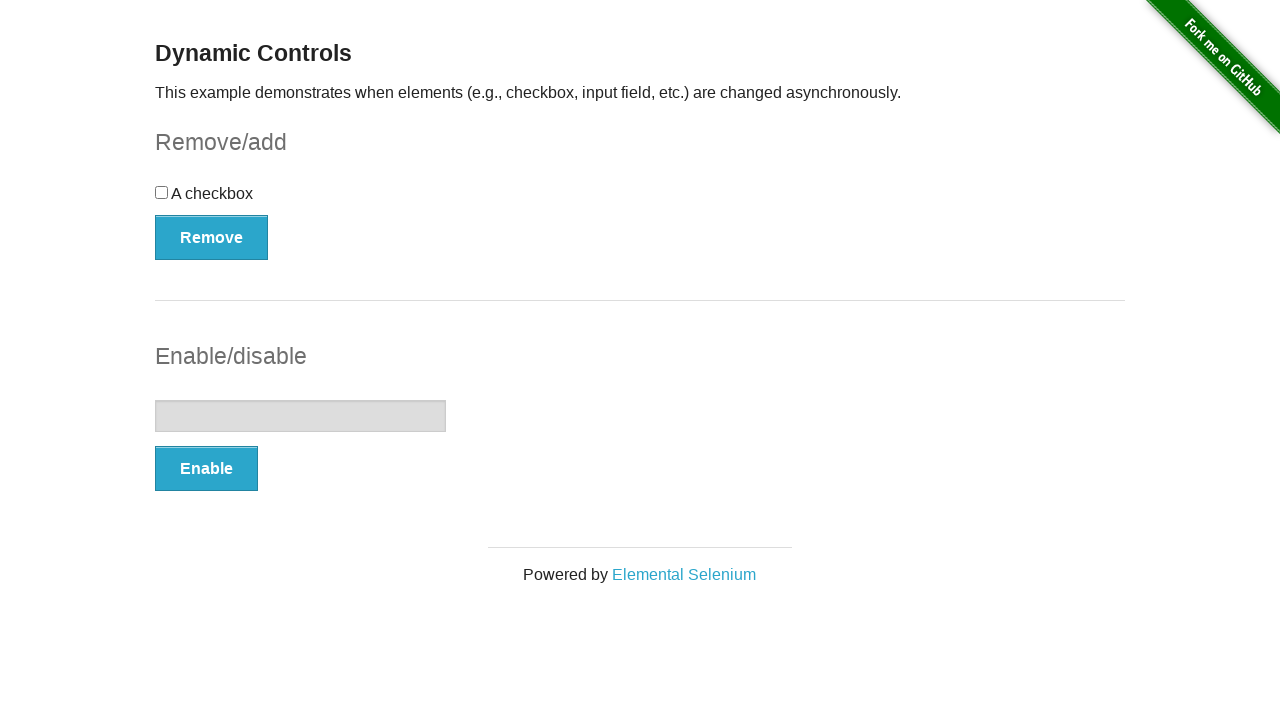

Clicked Remove button at (212, 237) on xpath=//button[text()='Remove']
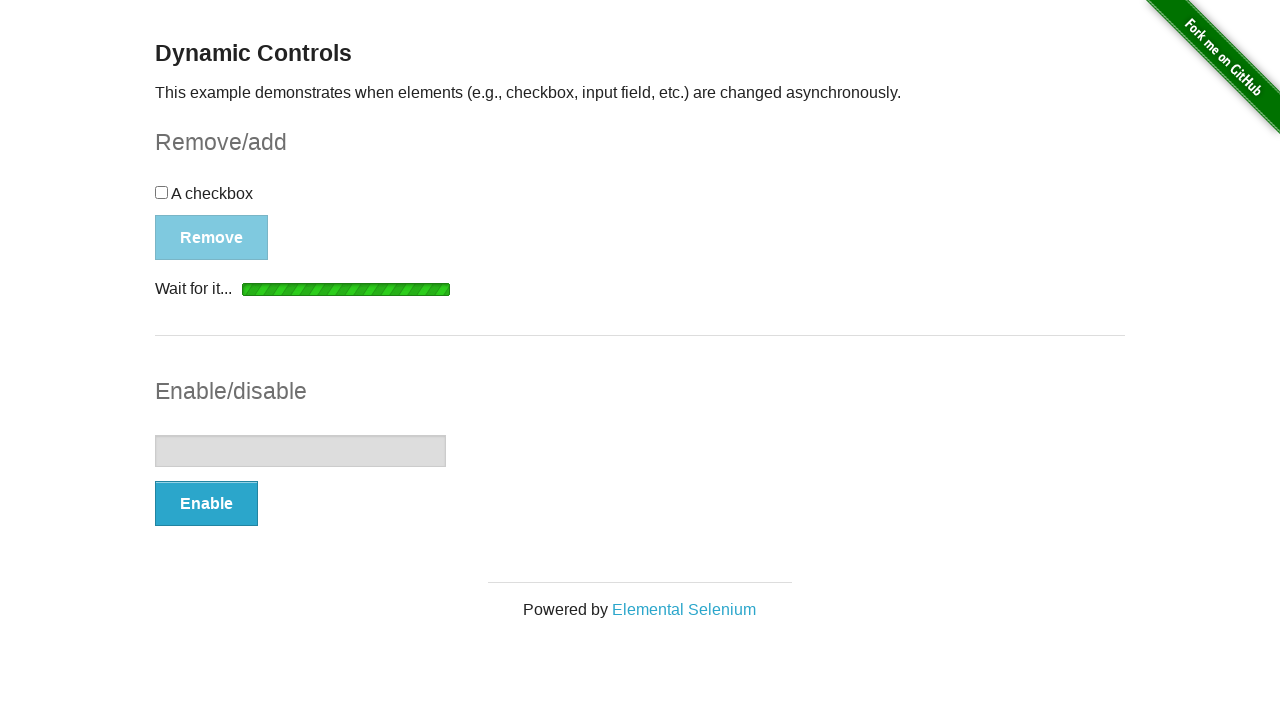

Verified 'It's gone!' message appeared
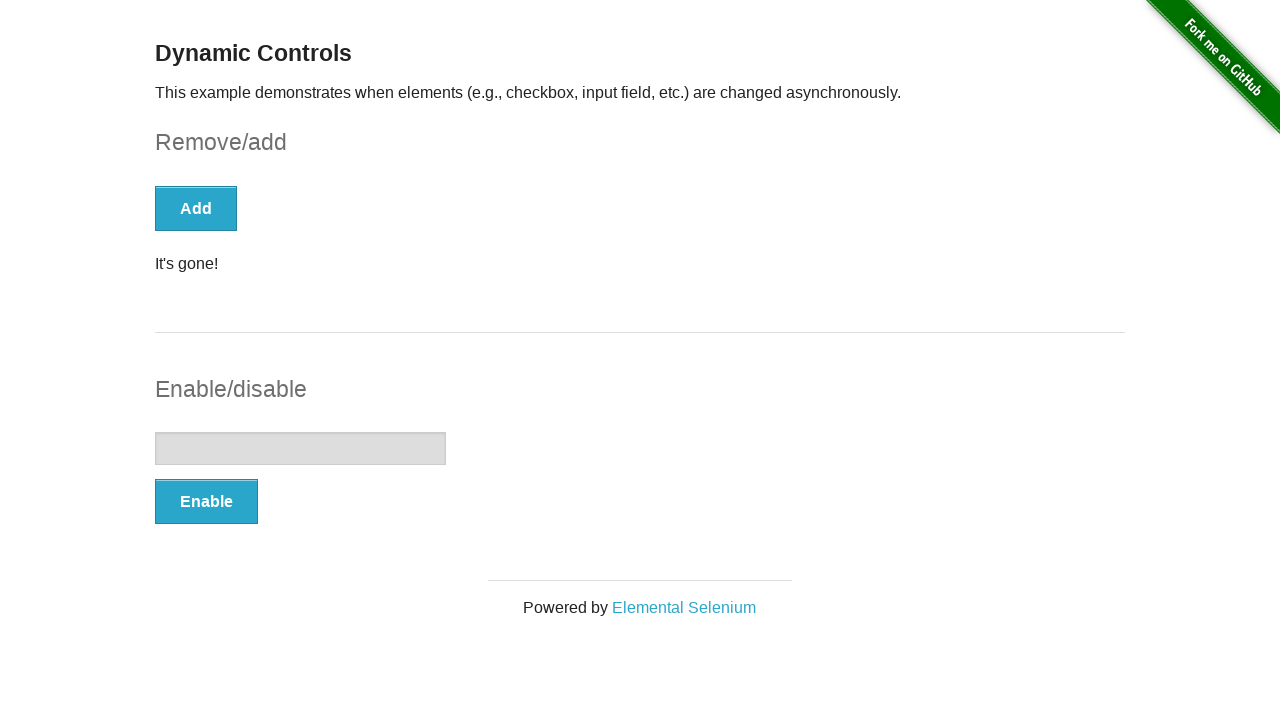

Clicked Add button at (196, 208) on xpath=//button[text()='Add']
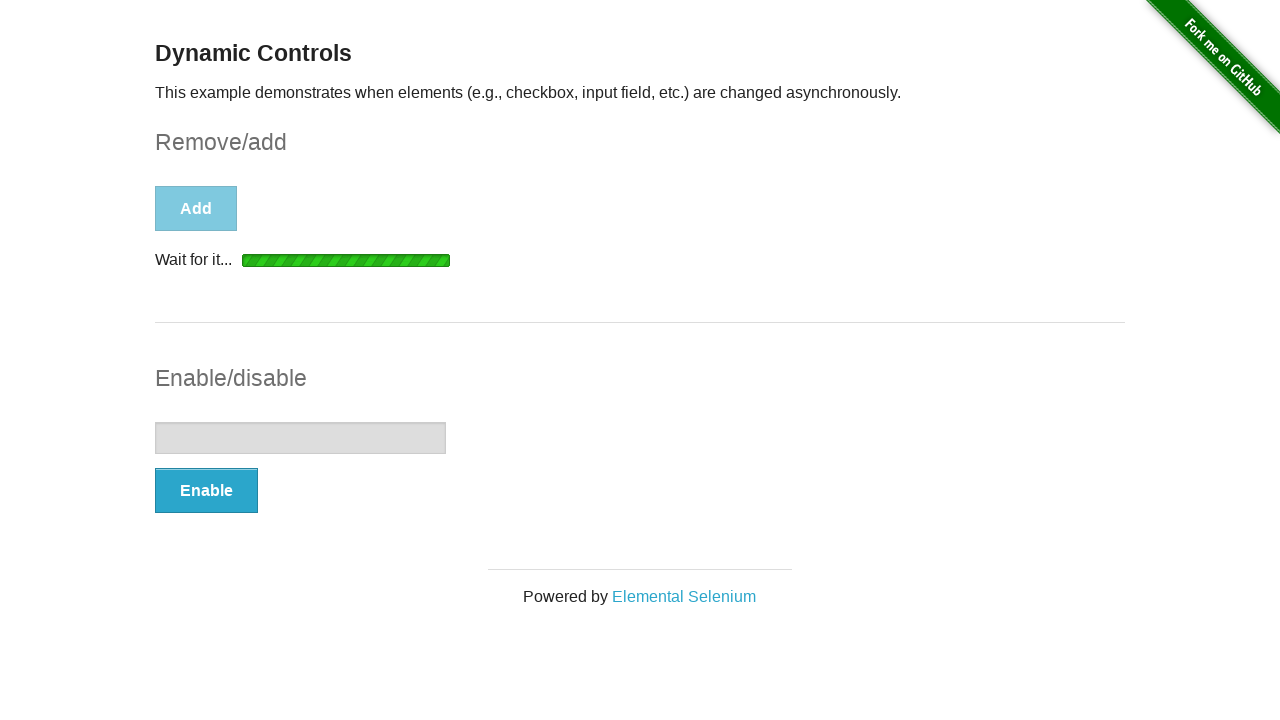

Verified 'It's back' message appeared
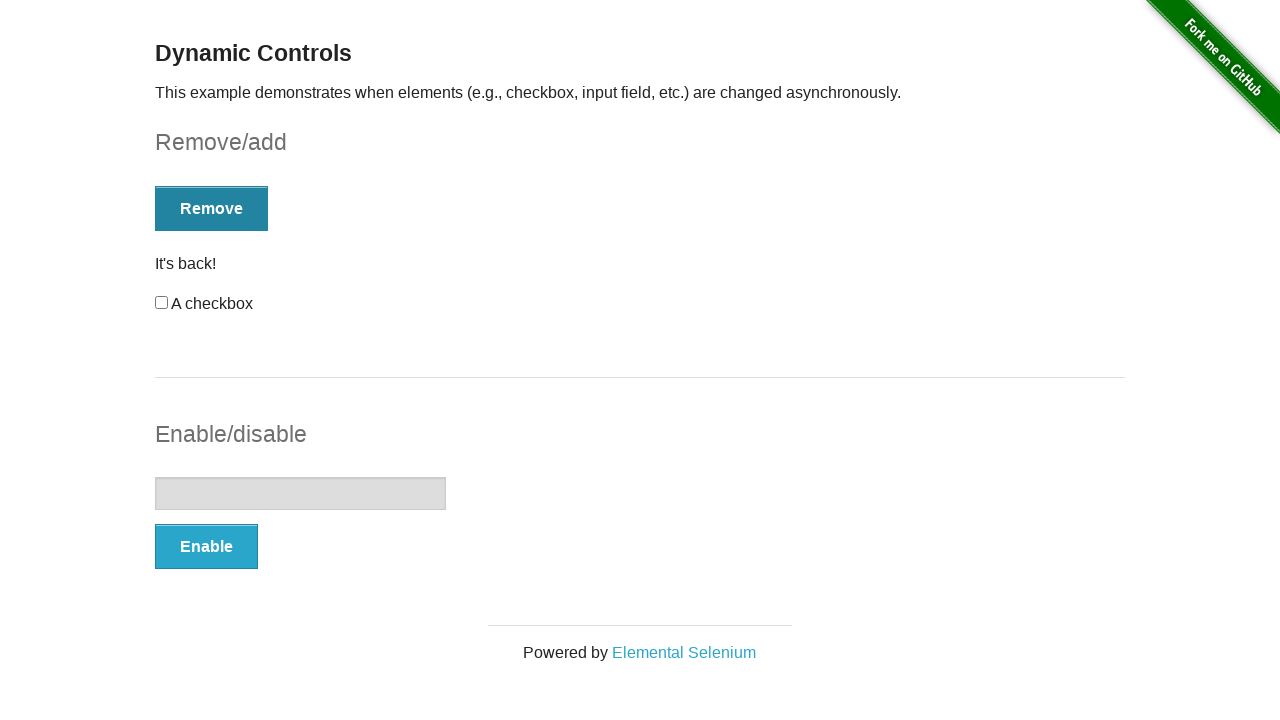

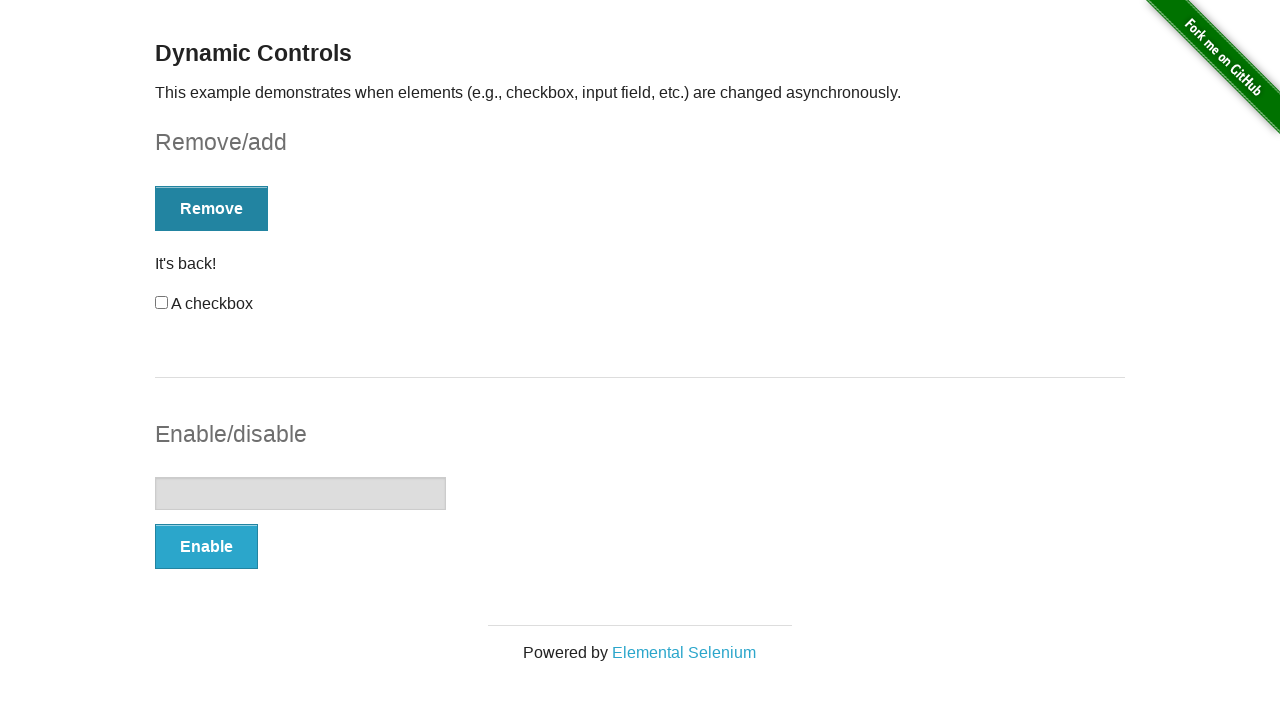